Tests timeout handling by clicking a button that triggers an AJAX request and then clicking the success element

Starting URL: http://uitestingplayground.com/ajax

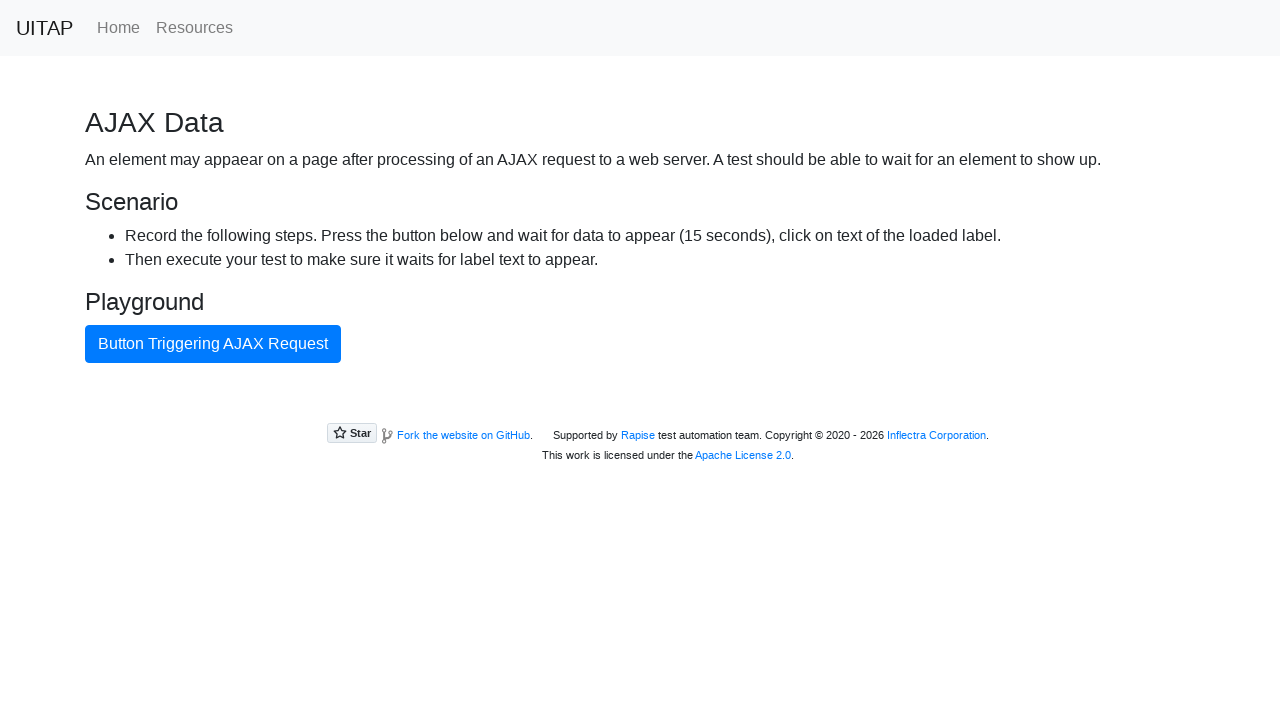

Clicked button triggering AJAX request at (213, 344) on internal:text="Button Triggering AJAX Request"i
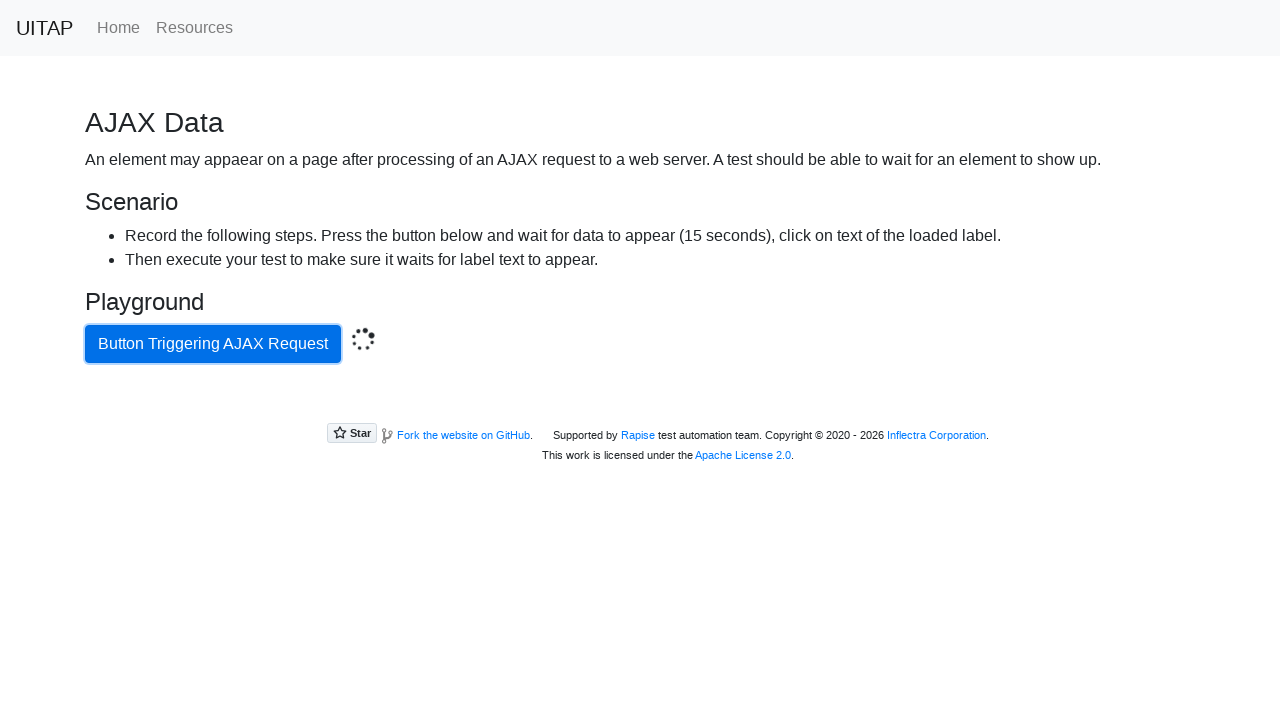

Located success element with bg-success class
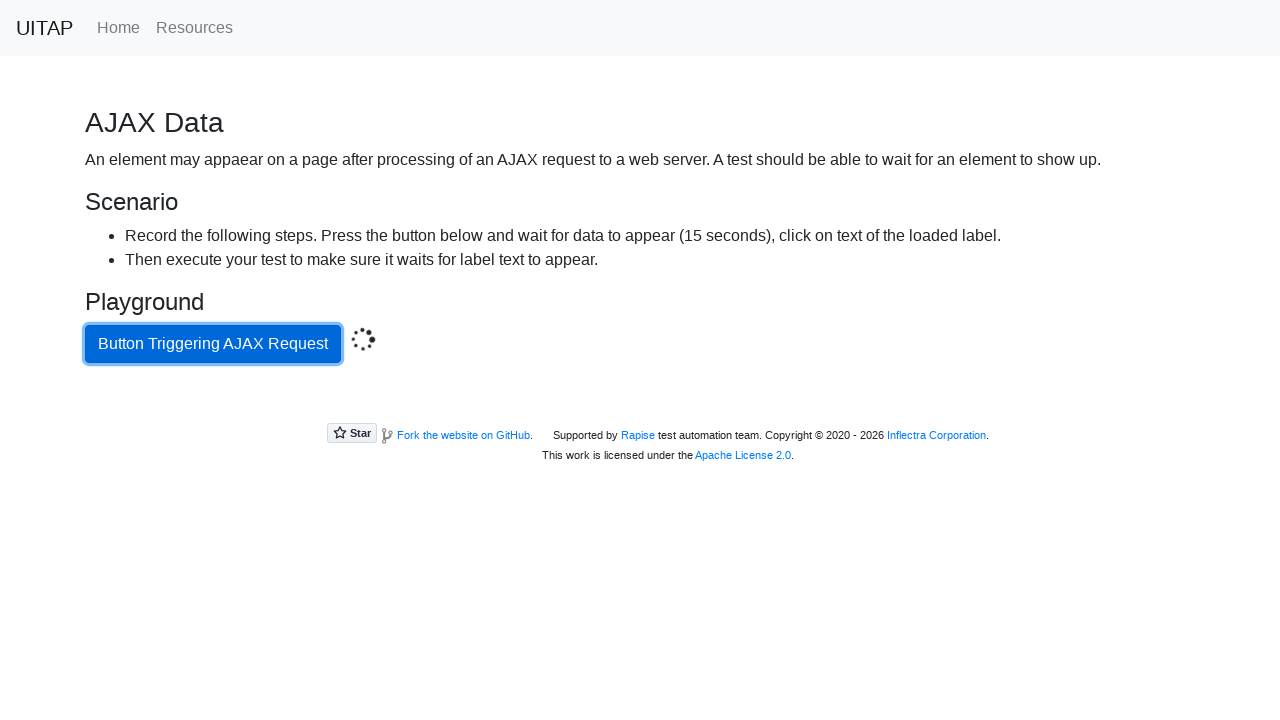

Clicked success element after AJAX request completed at (640, 405) on .bg-success
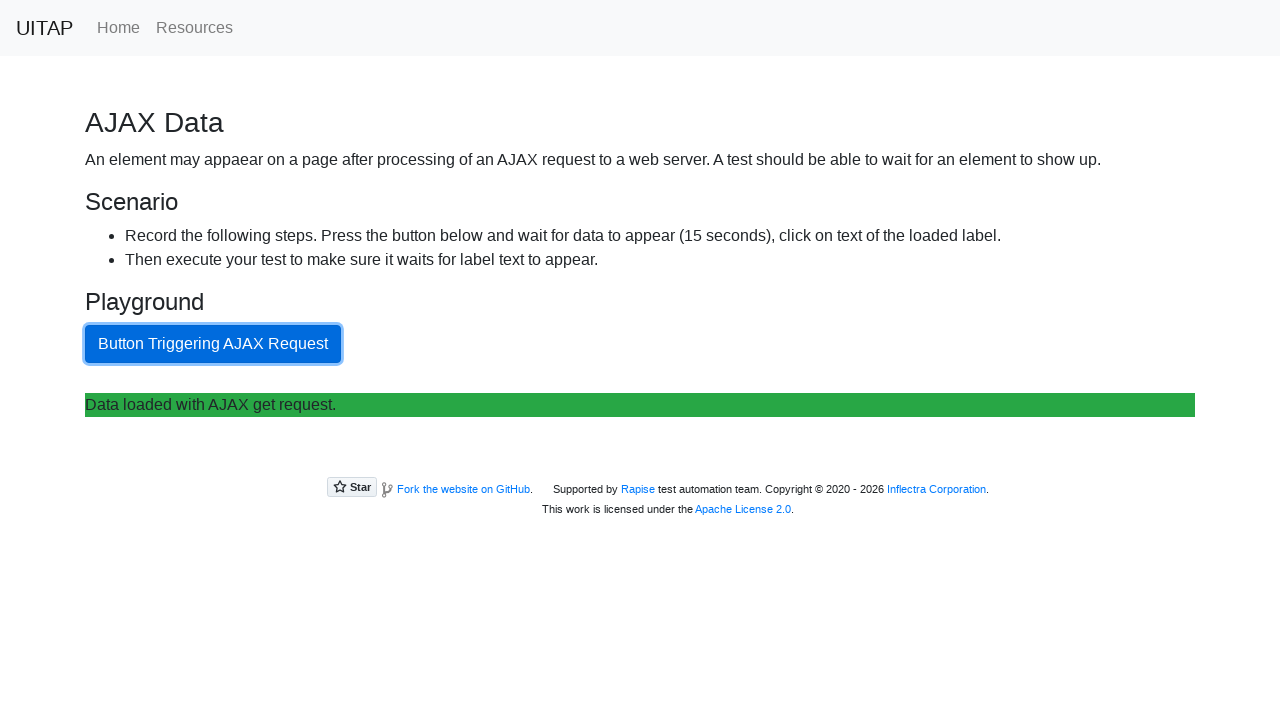

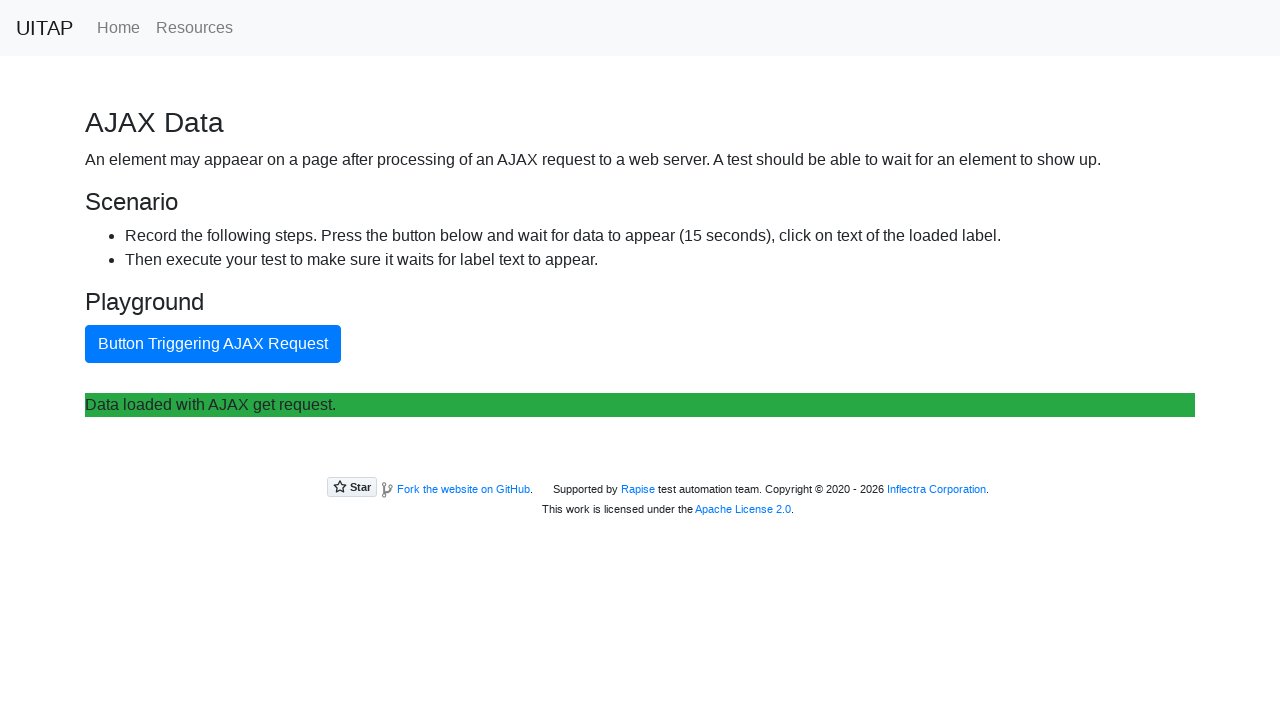